Tests blog button visibility and navigation on the navbar

Starting URL: https://famcare.app

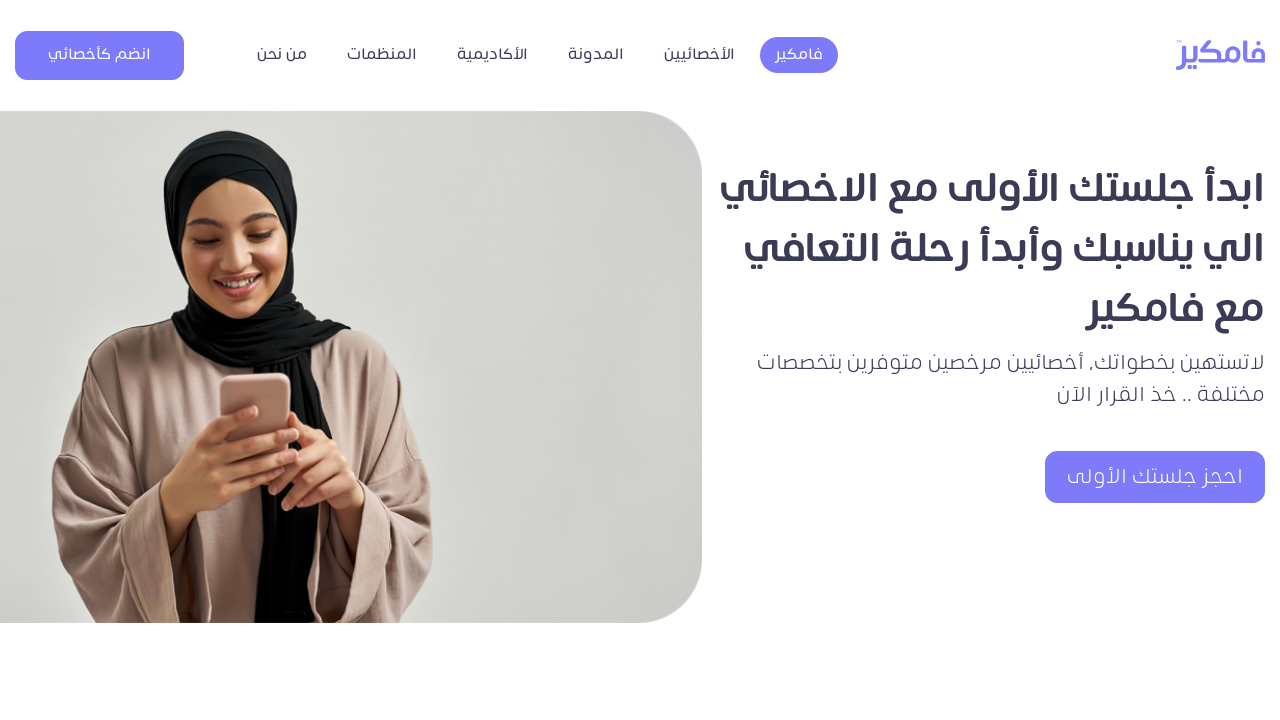

Waited for blog button (المدونة) to be visible in navbar
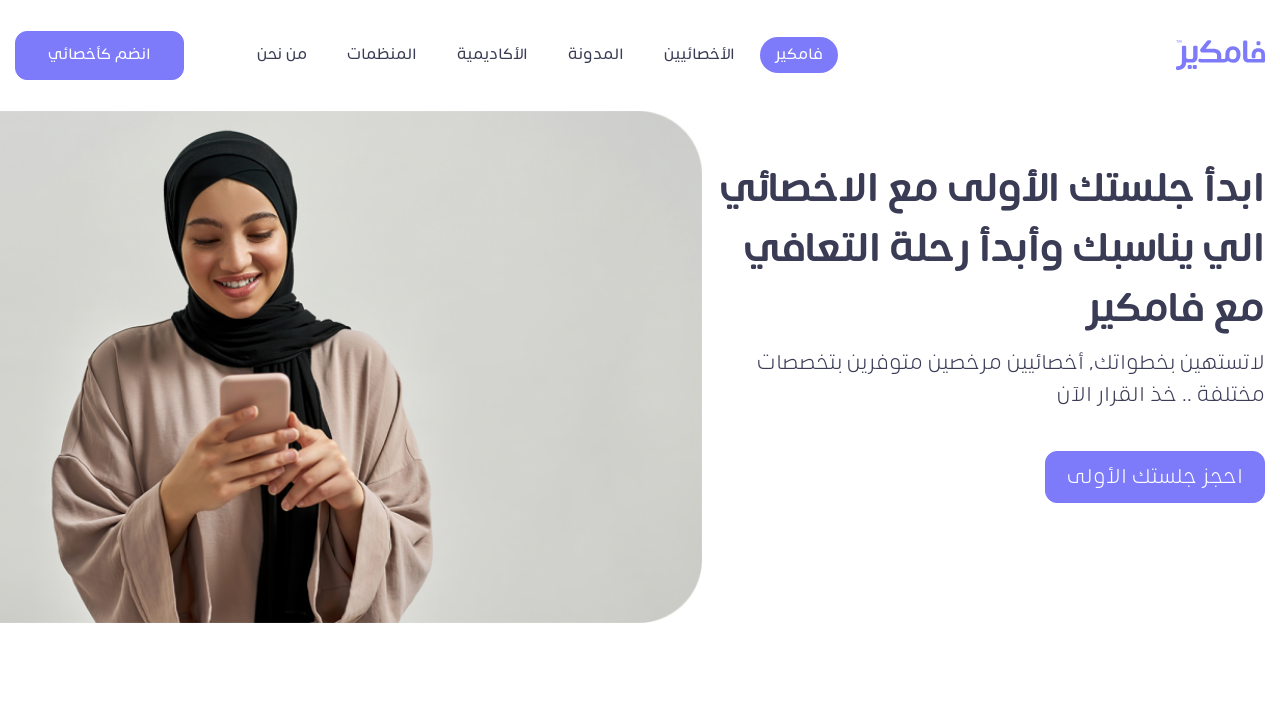

Clicked blog button to navigate to blog page at (596, 55) on xpath=//*[@title = 'المدونة']
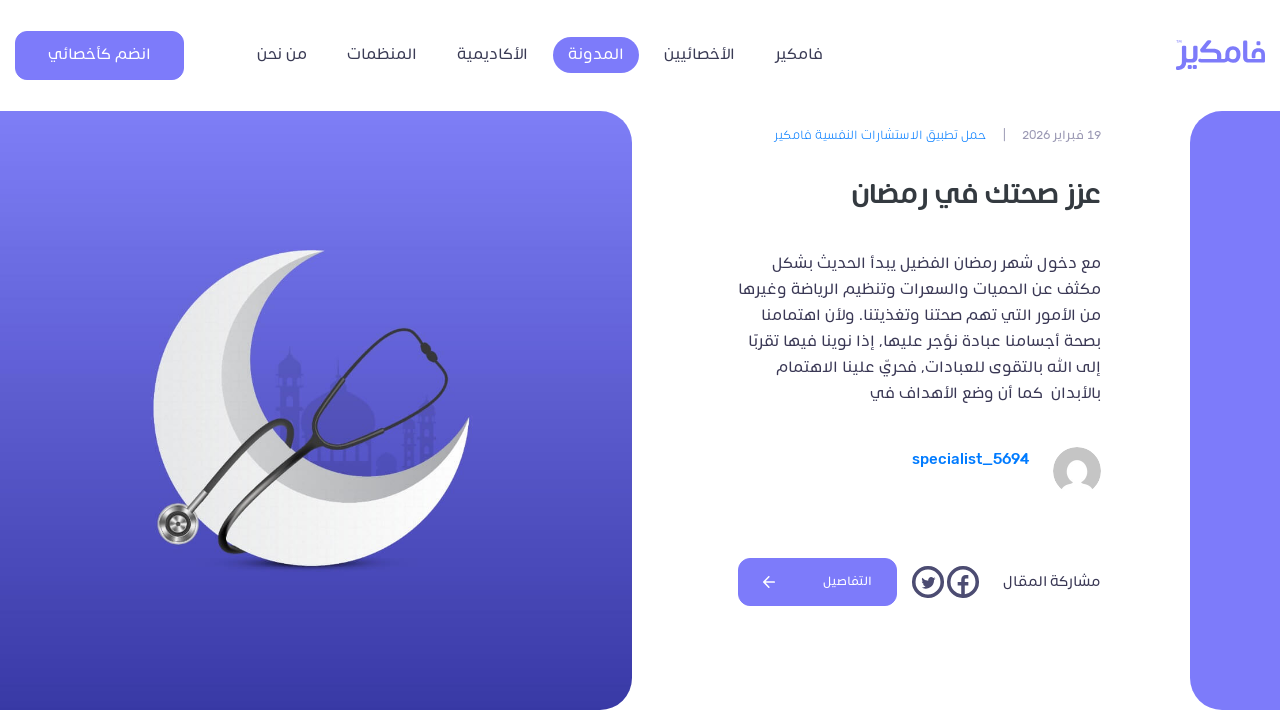

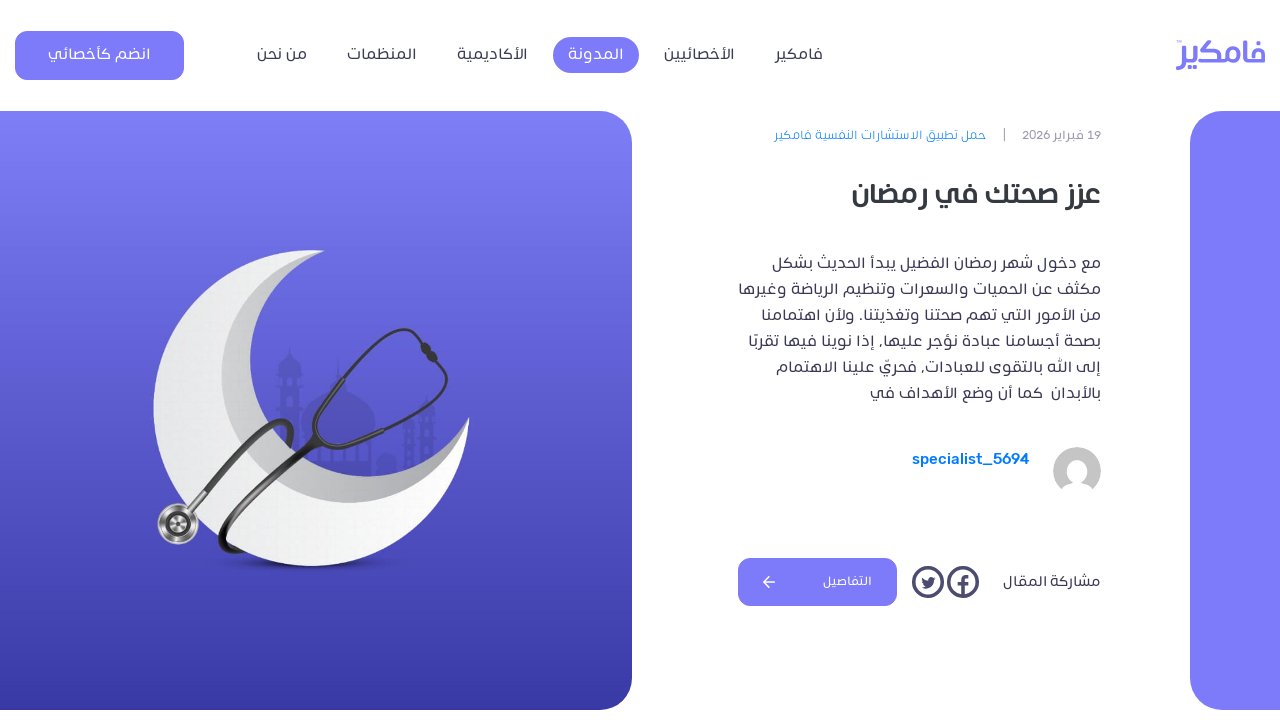